Validates that the sign-in link is displayed on the Rediff homepage

Starting URL: https://rediff.com

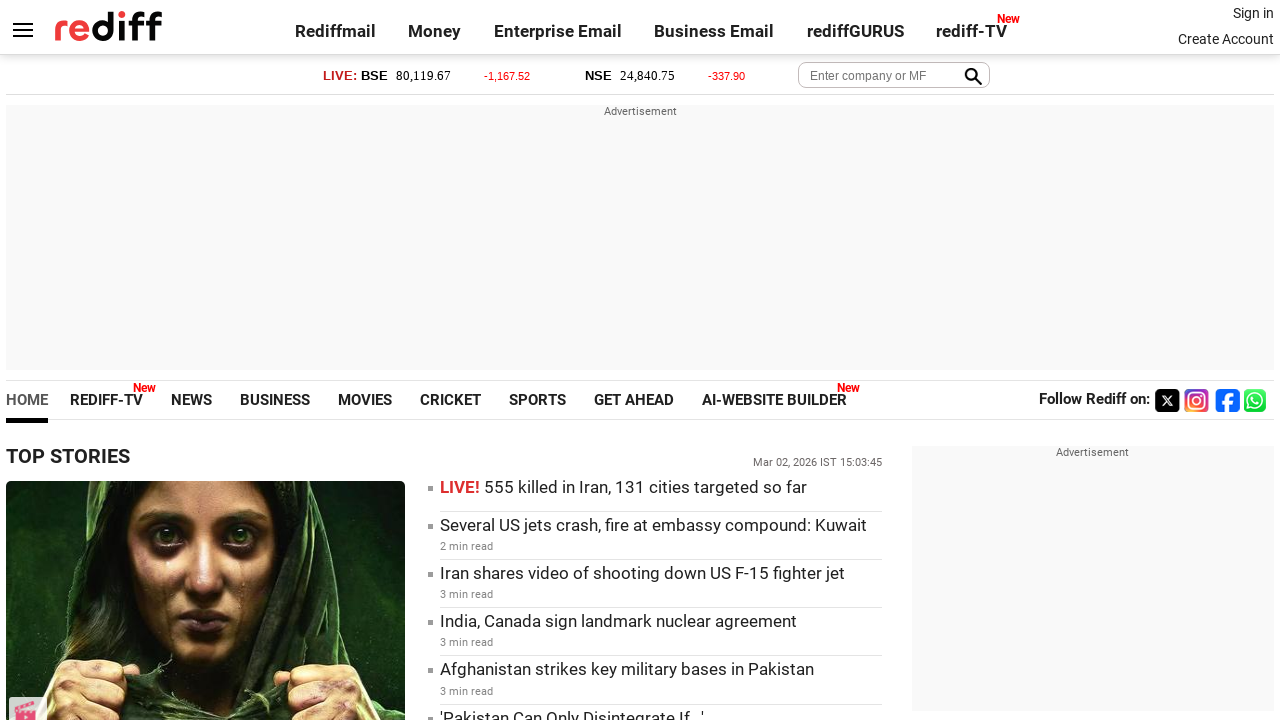

Navigated to Rediff homepage
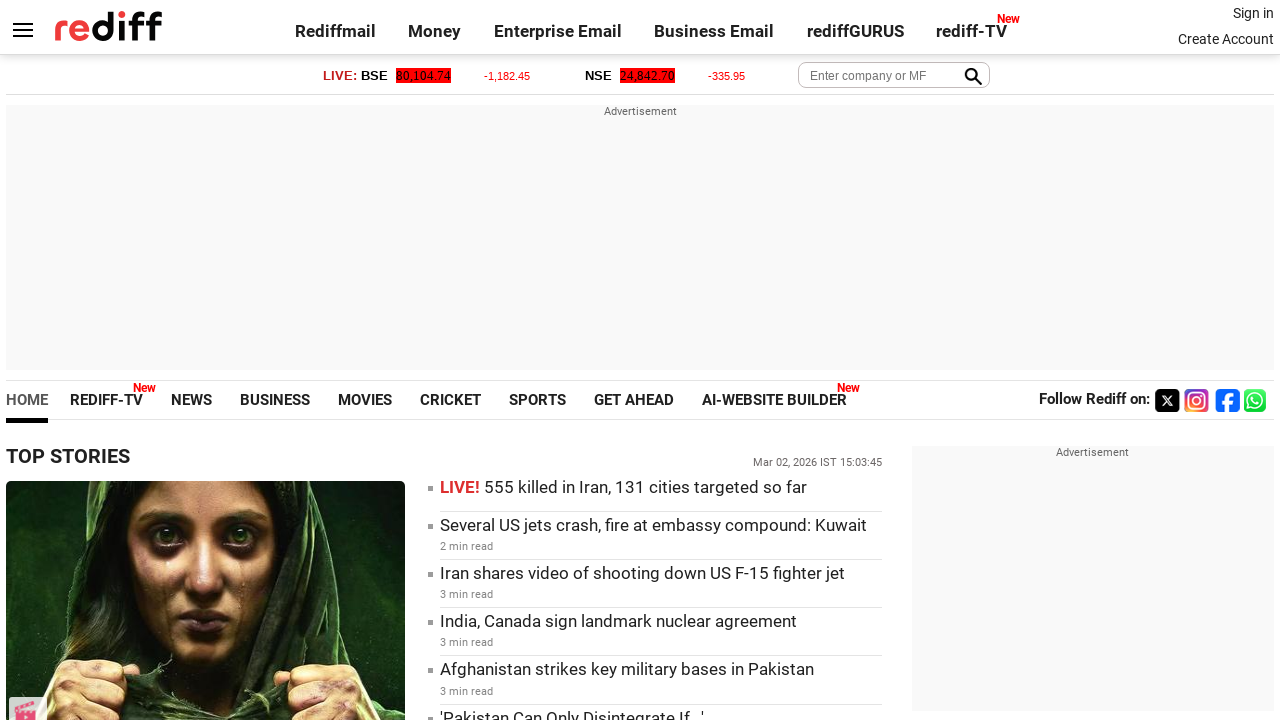

Located sign-in link element
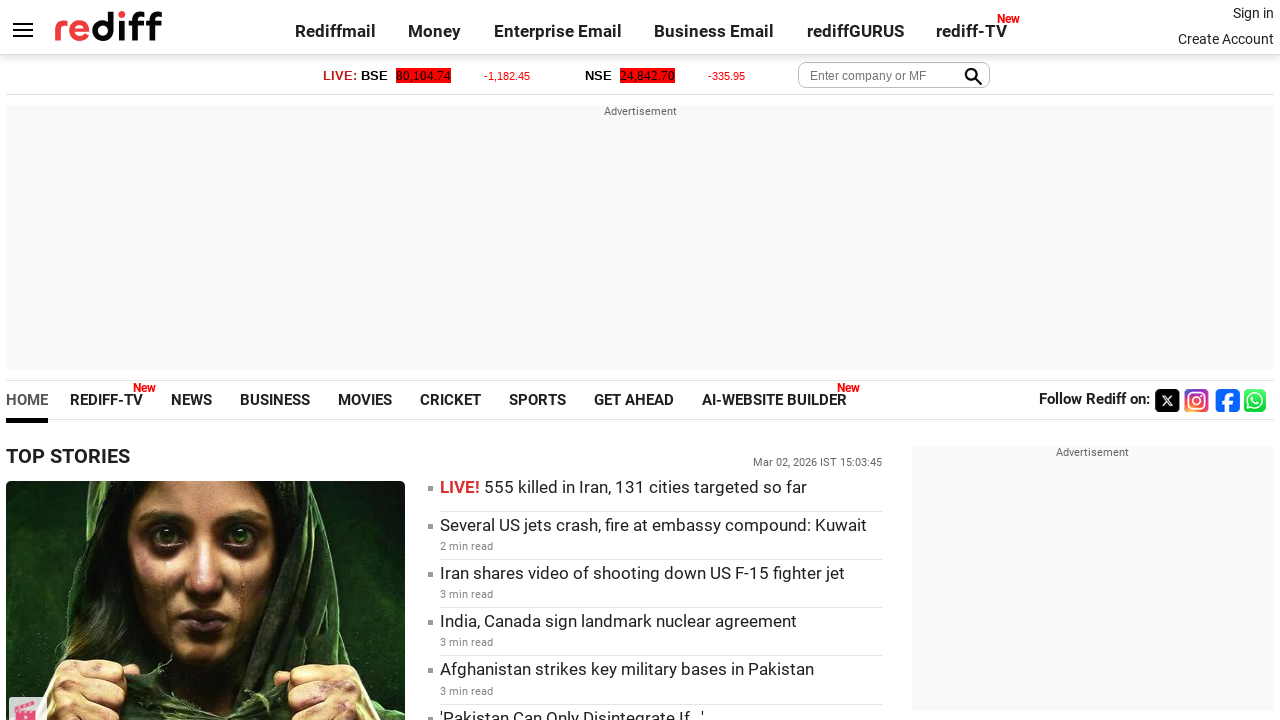

Verified sign-in link is visible on Rediff homepage
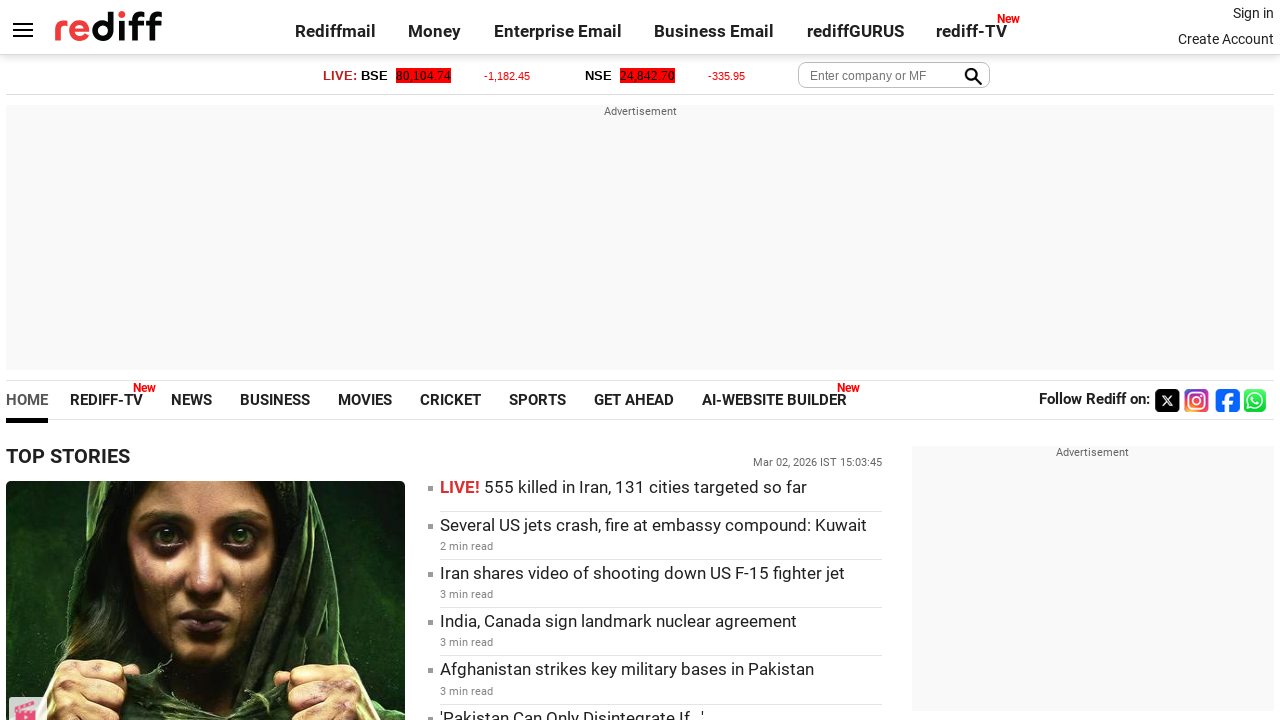

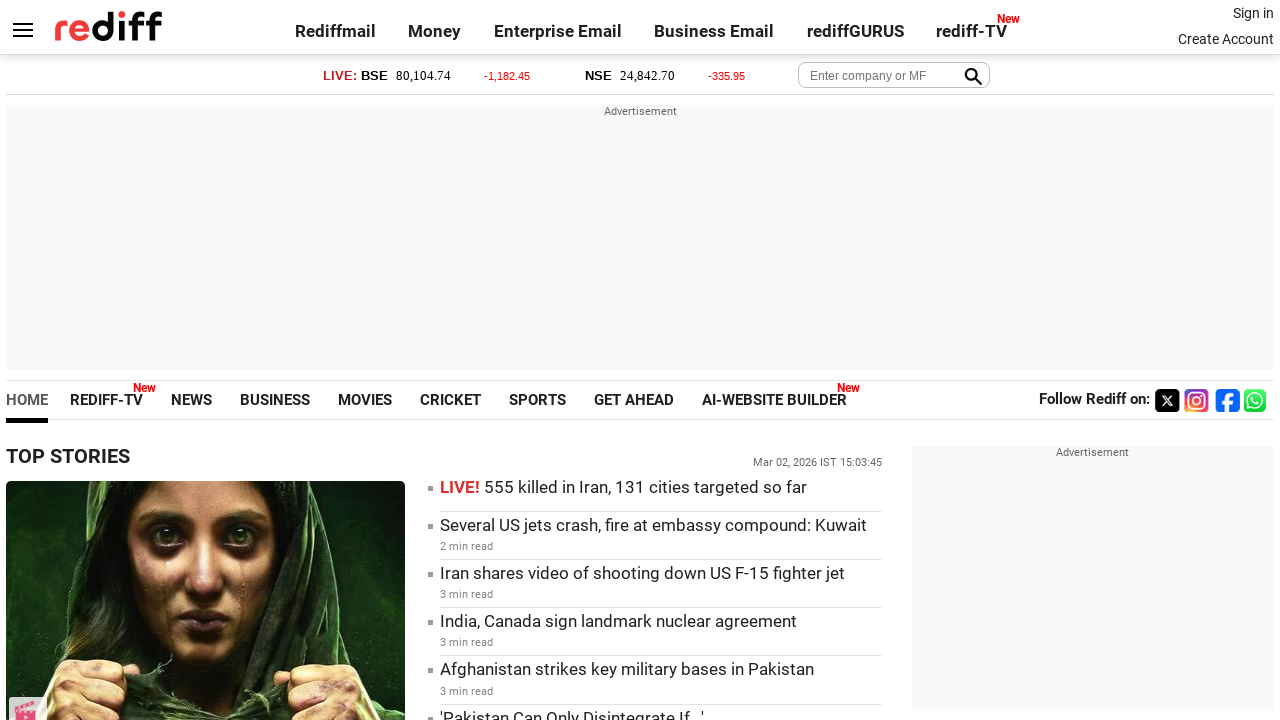